Waits for price to reach $100, clicks book button, solves a mathematical problem and submits the answer

Starting URL: http://suninjuly.github.io/explicit_wait2.html

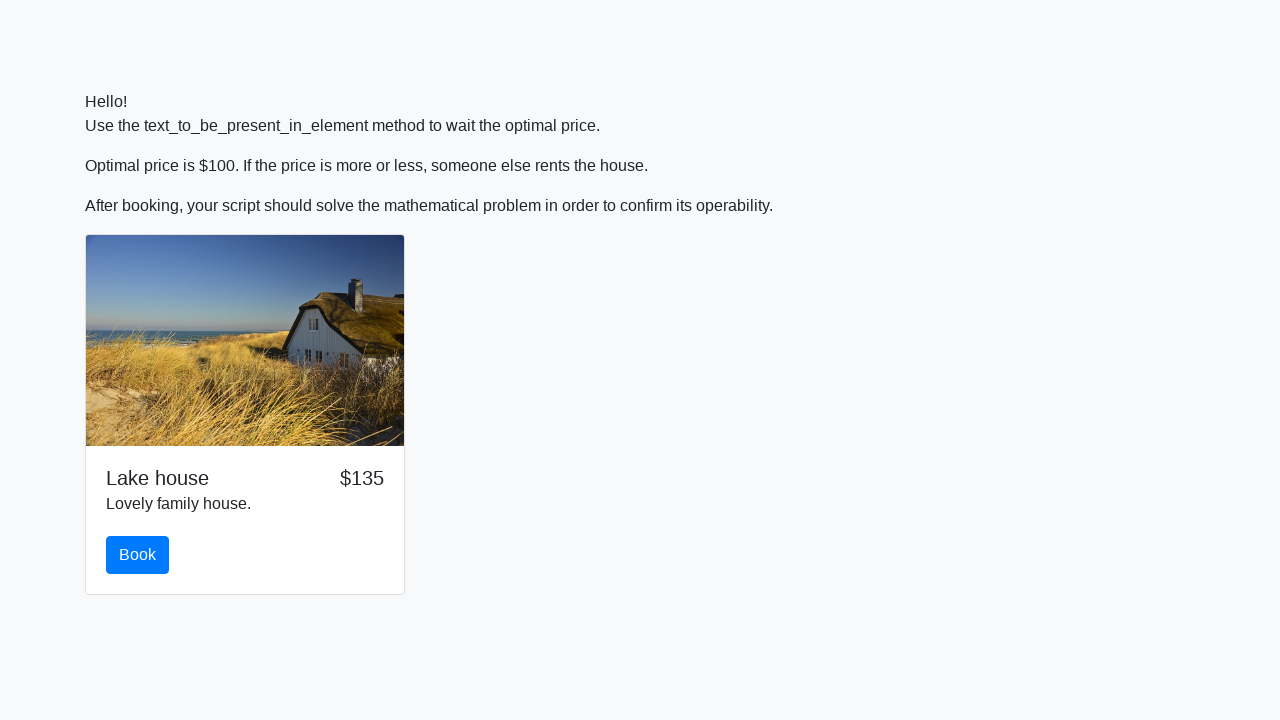

Waited for price to reach $100
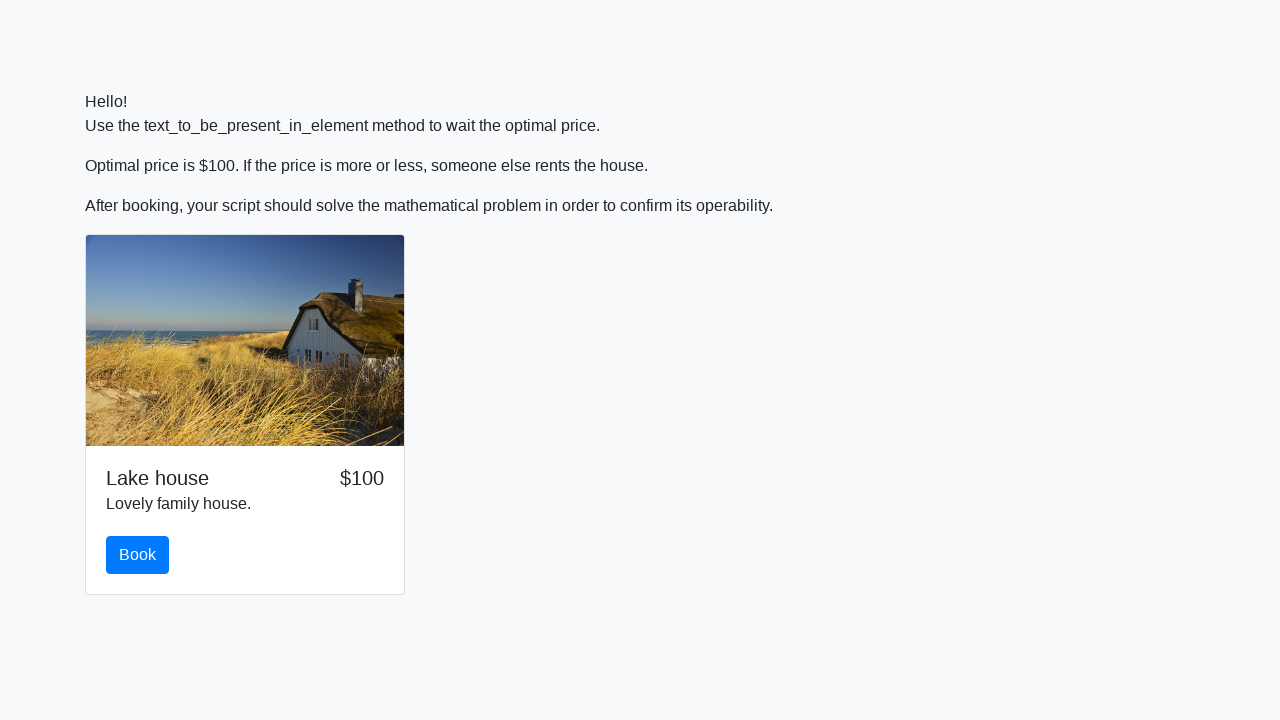

Clicked the book button at (138, 555) on #book
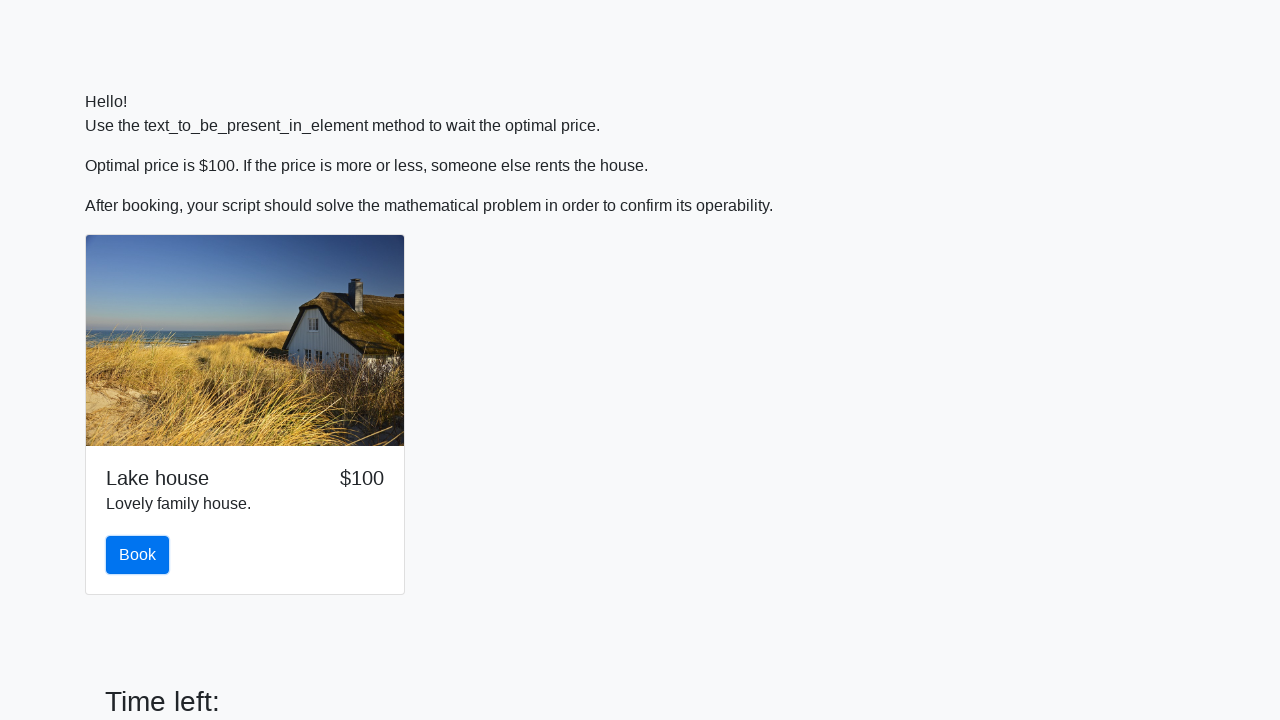

Retrieved x value for calculation: 287
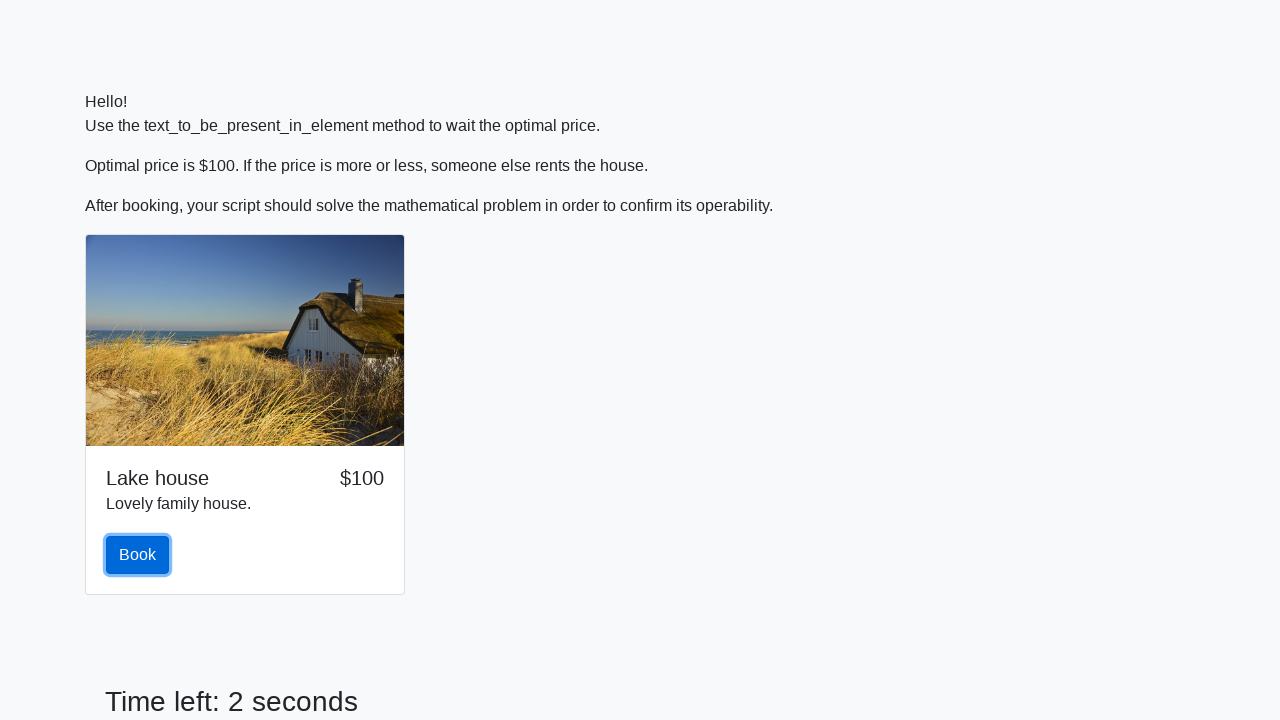

Calculated mathematical result: 2.3772556776007496
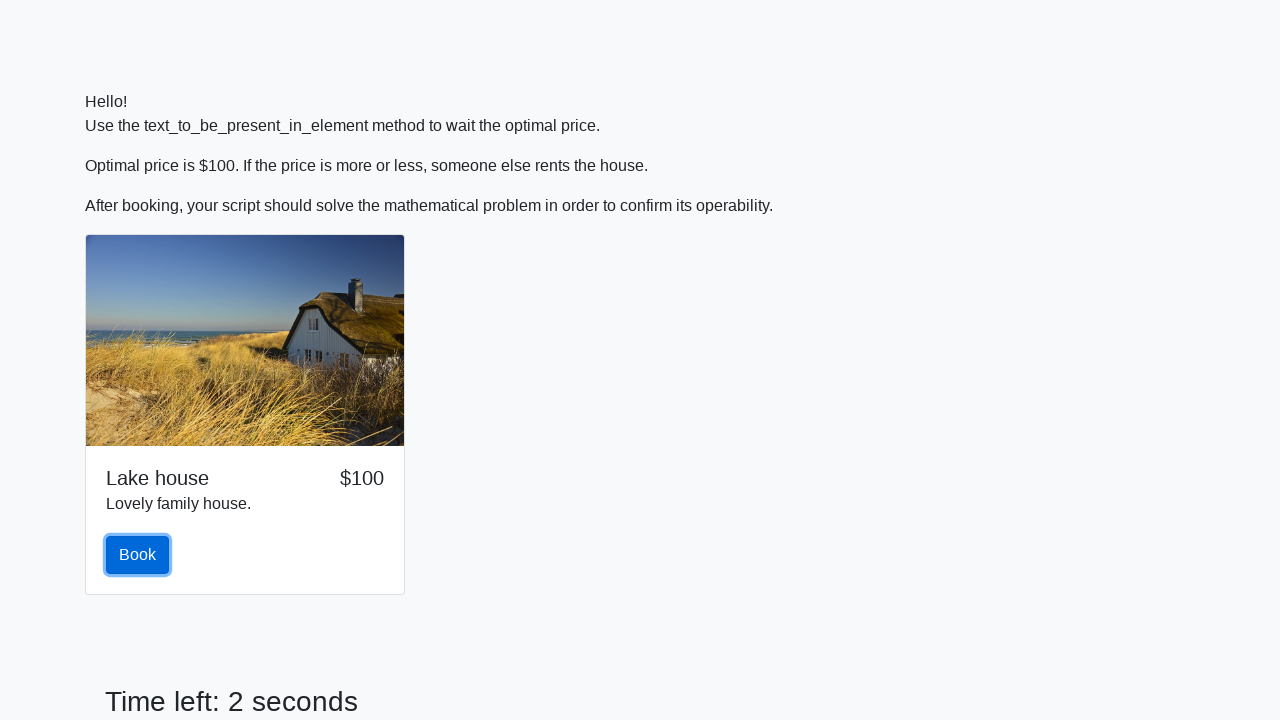

Filled answer field with calculated result on #answer
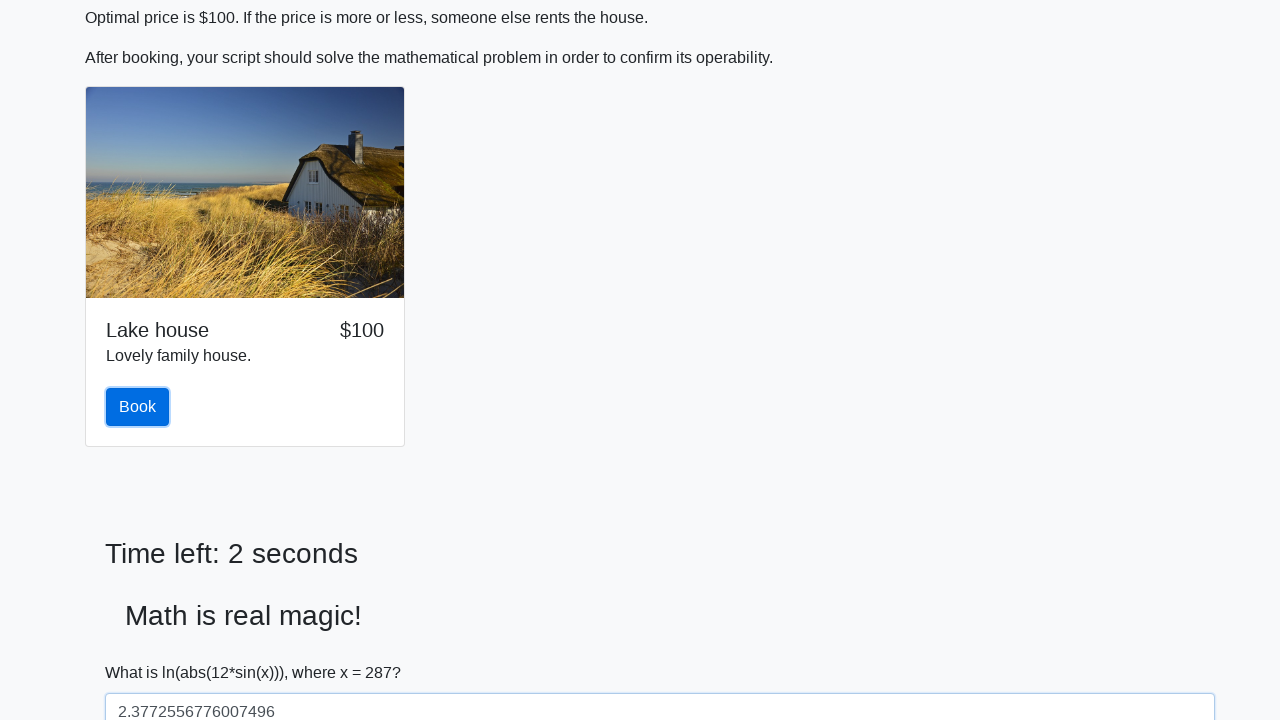

Clicked solve button to submit the answer at (143, 651) on #solve
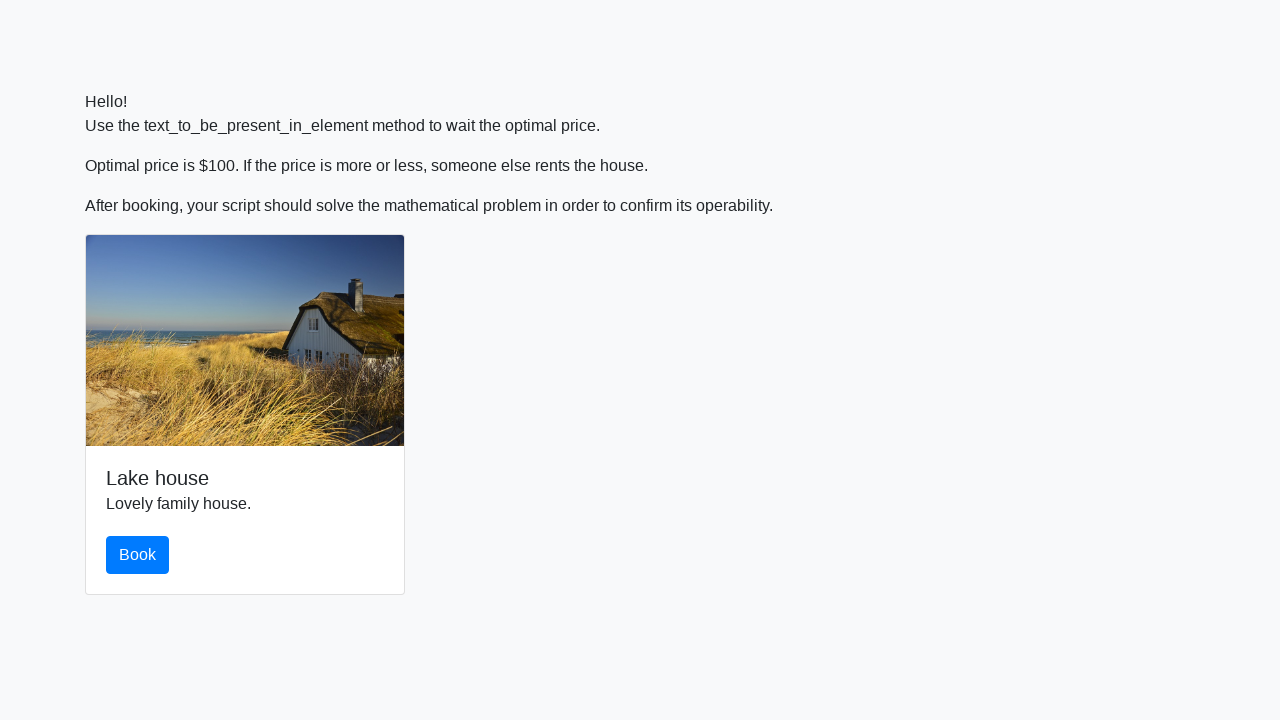

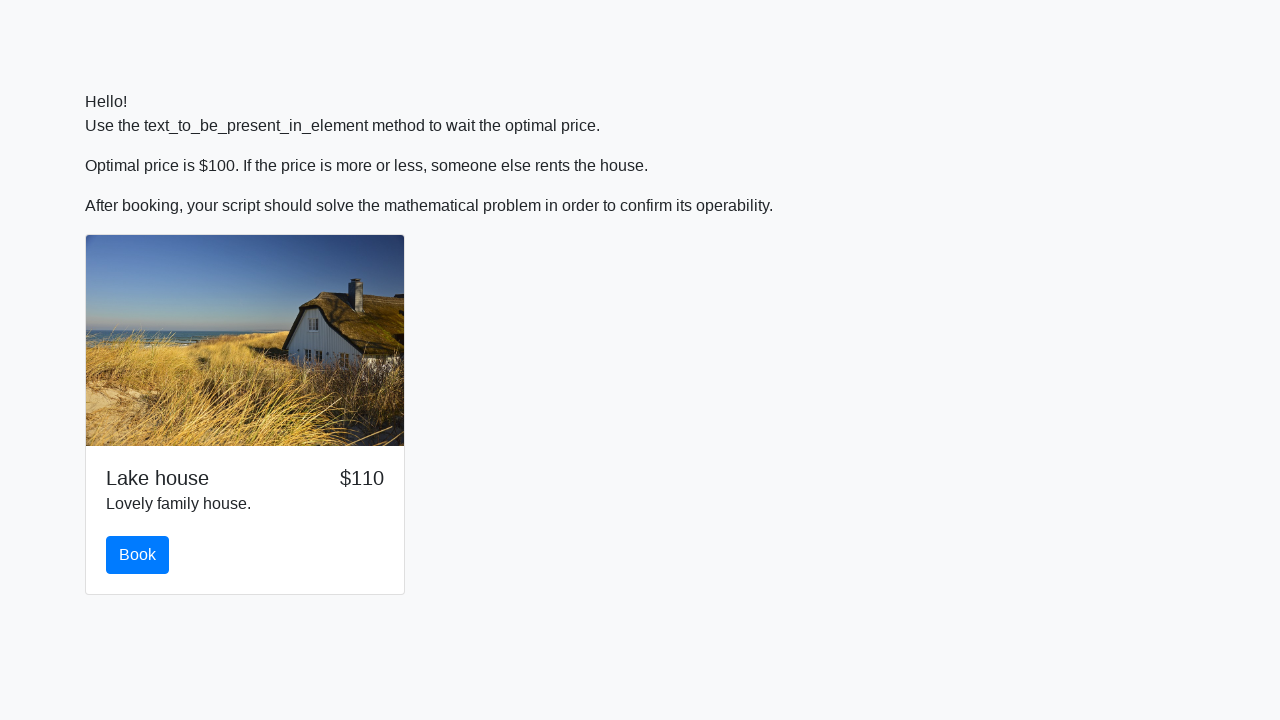